Tests drag and drop functionality by dragging an element from source to target location

Starting URL: https://crossbrowsertesting.github.io/drag-and-drop

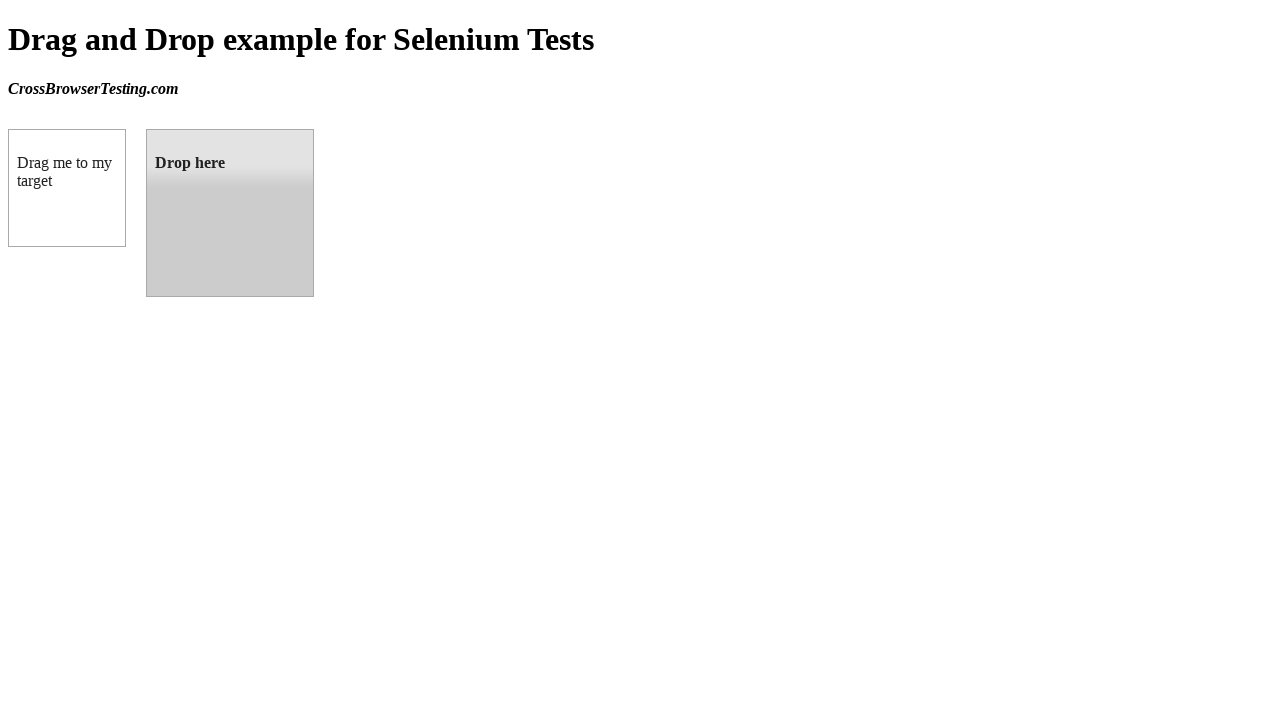

Navigated to drag and drop test page
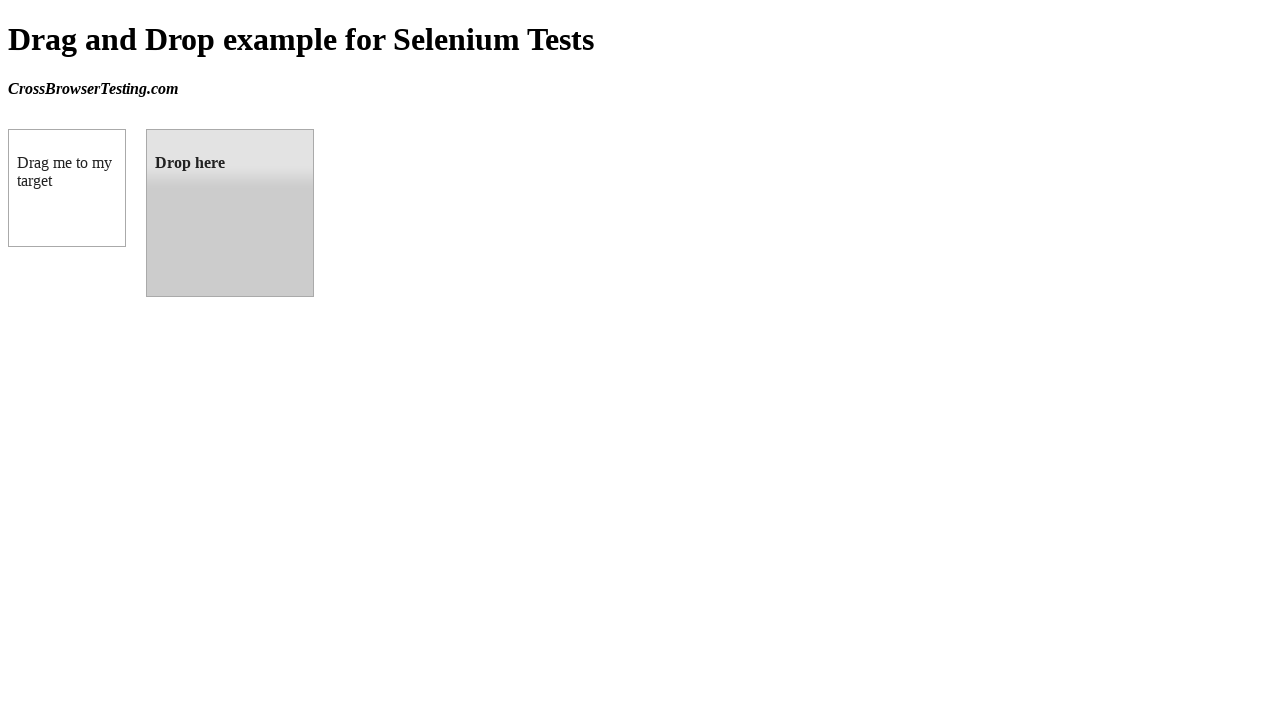

Located draggable source element
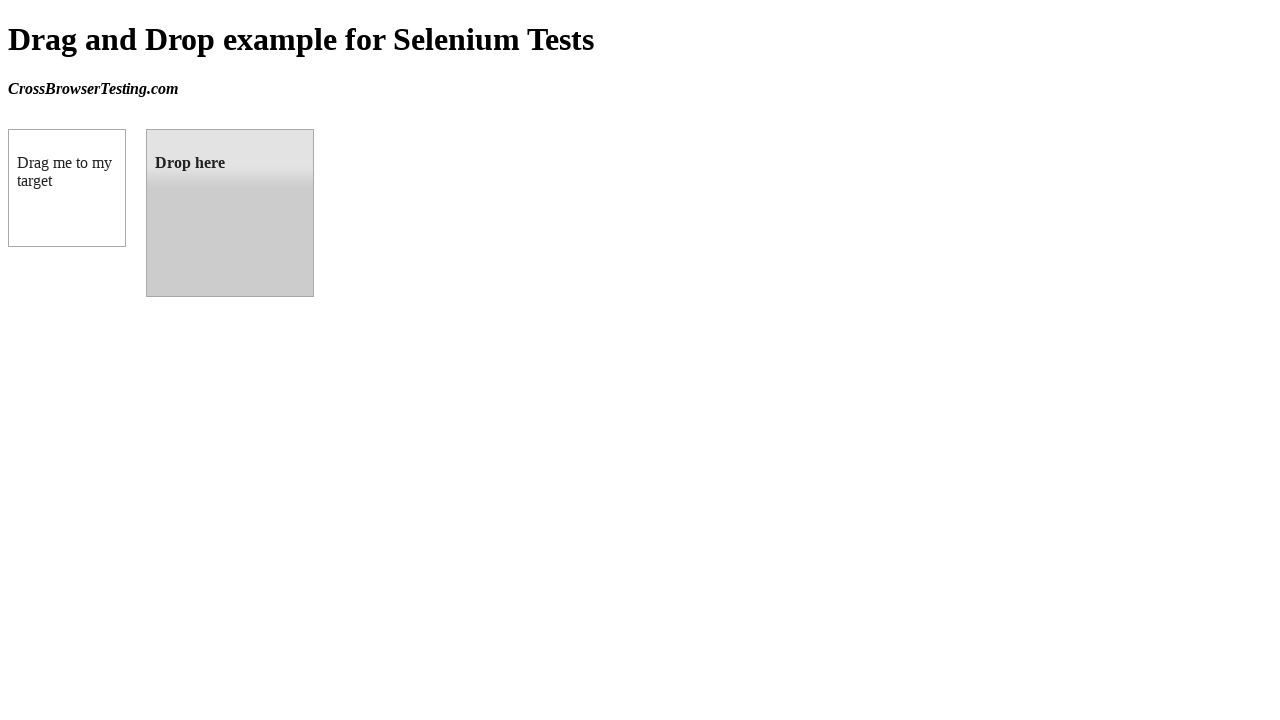

Located droppable target element
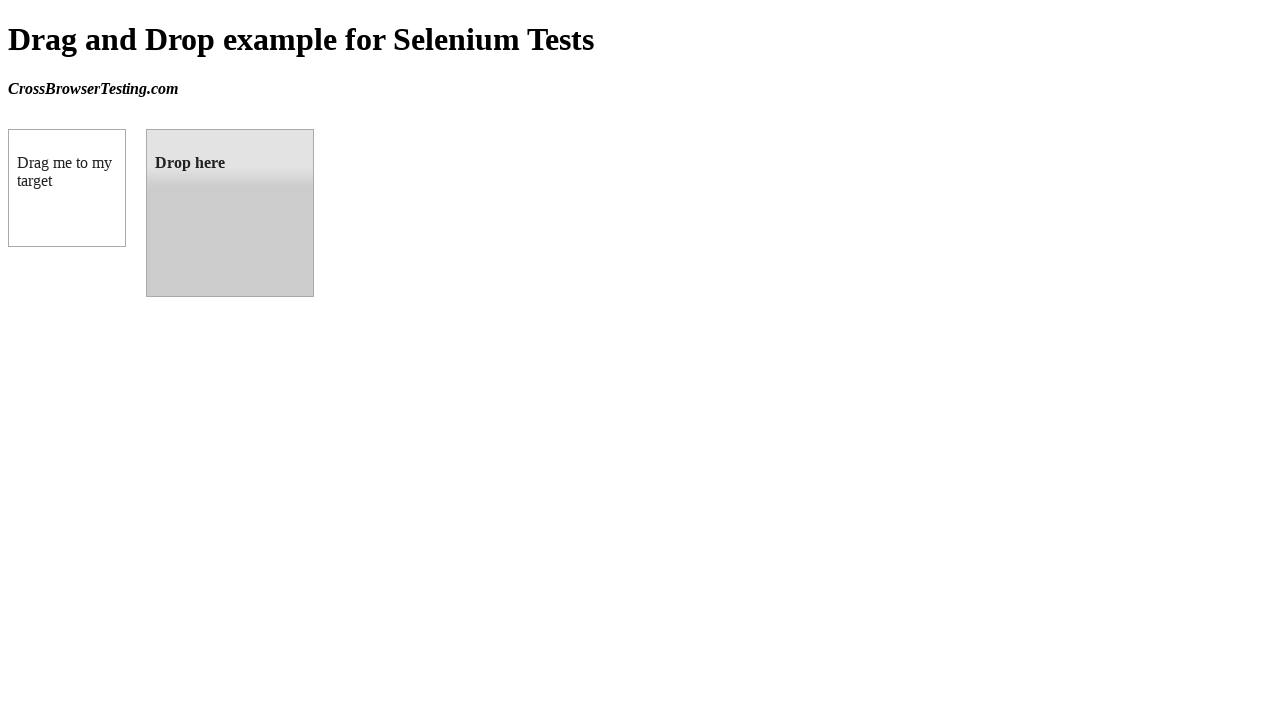

Dragged source element to target location at (230, 213)
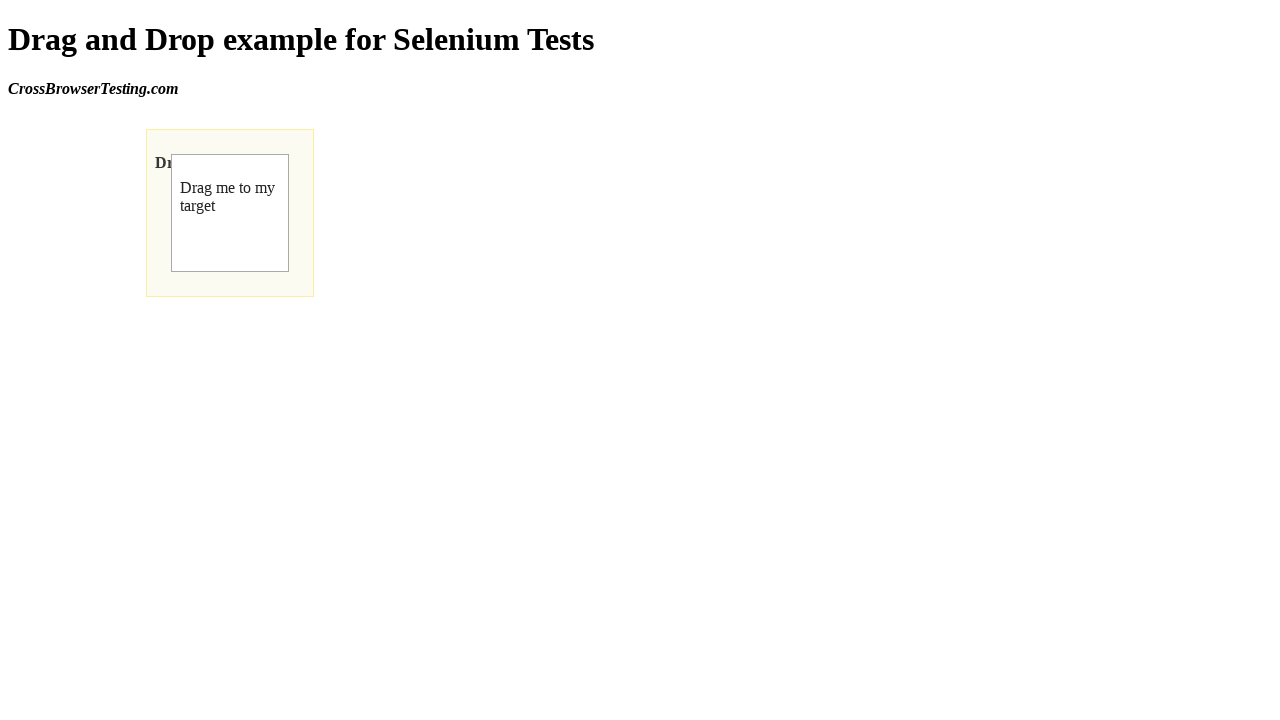

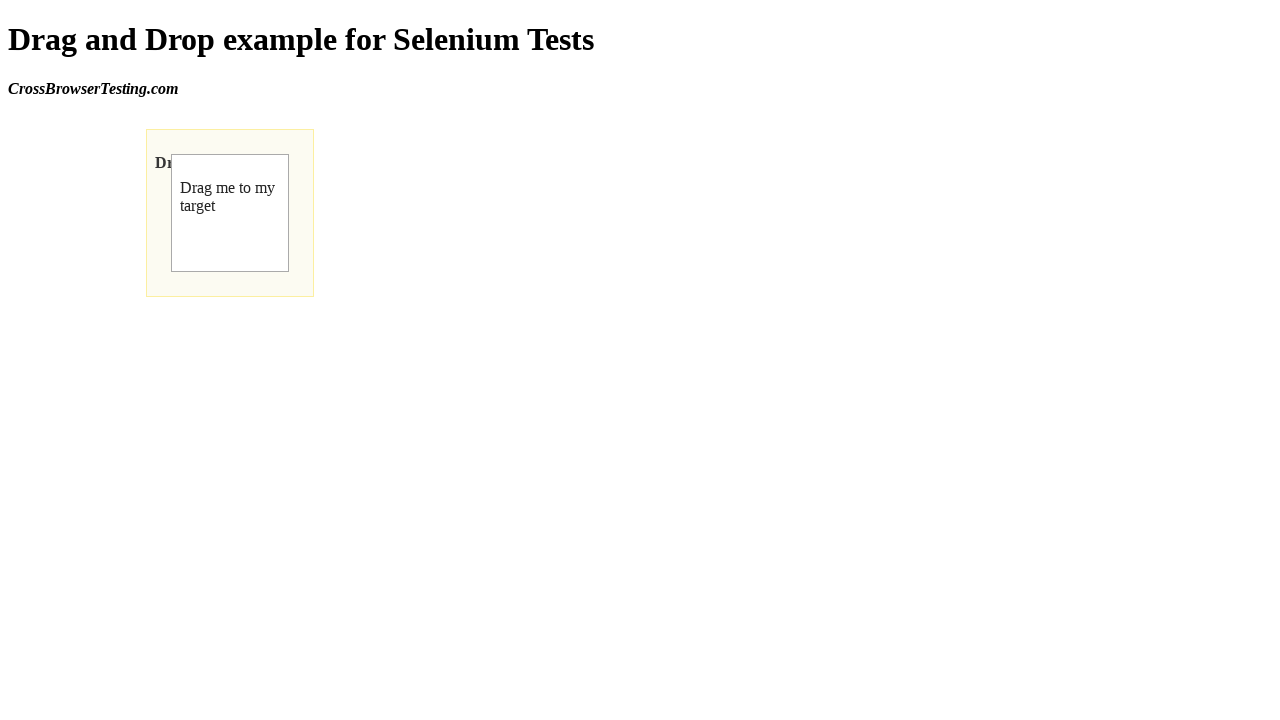